Tests that Clear completed button is hidden when no items are completed

Starting URL: https://demo.playwright.dev/todomvc

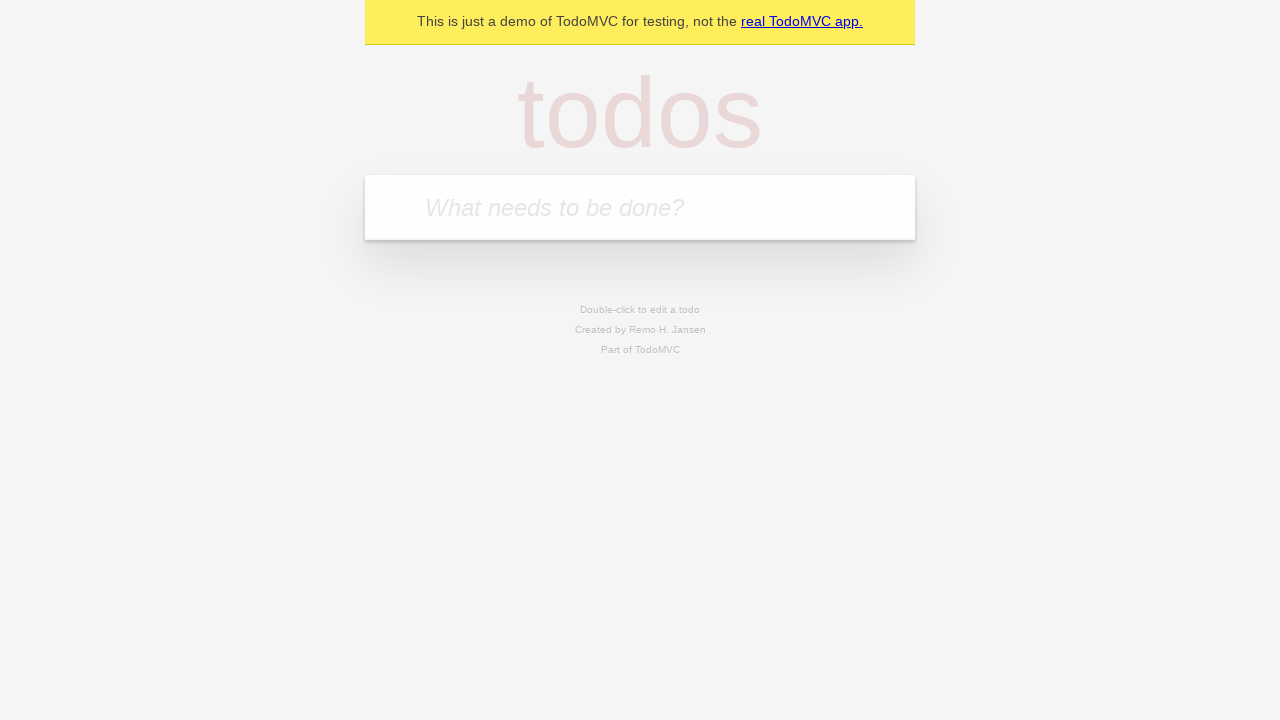

Filled input field with 'buy some cheese' on internal:attr=[placeholder="What needs to be done?"i]
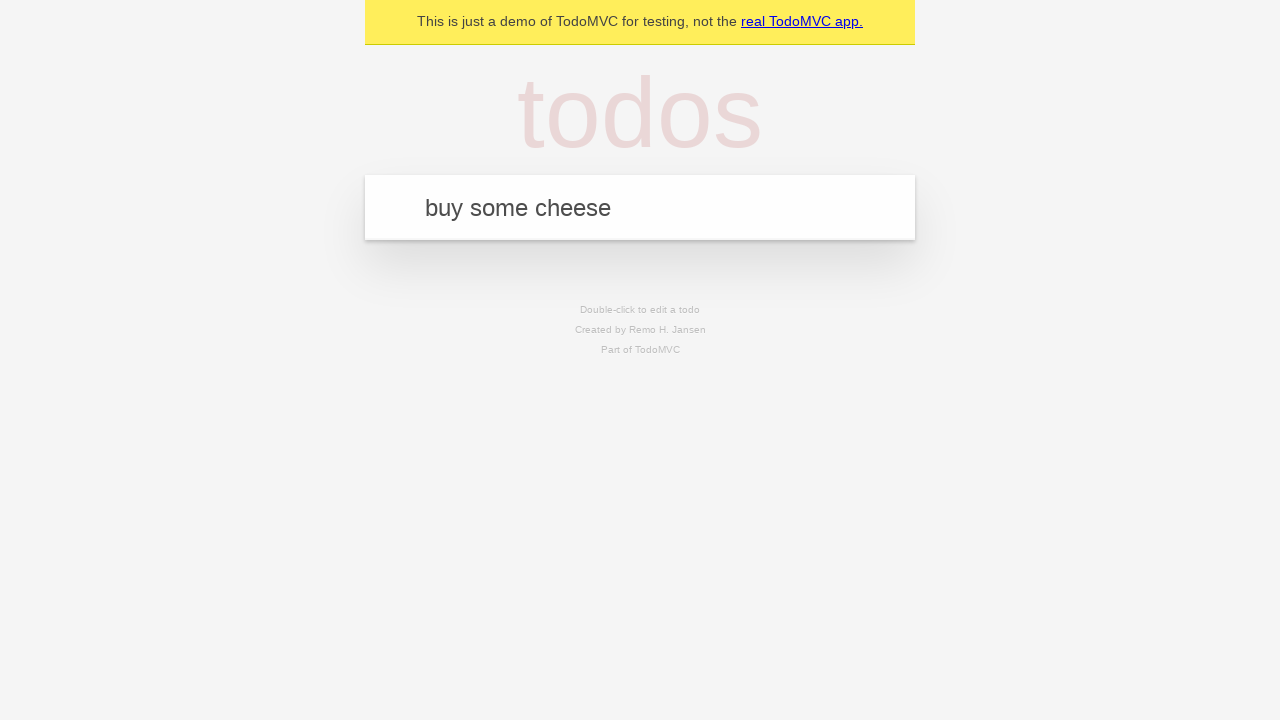

Pressed Enter to add first todo item on internal:attr=[placeholder="What needs to be done?"i]
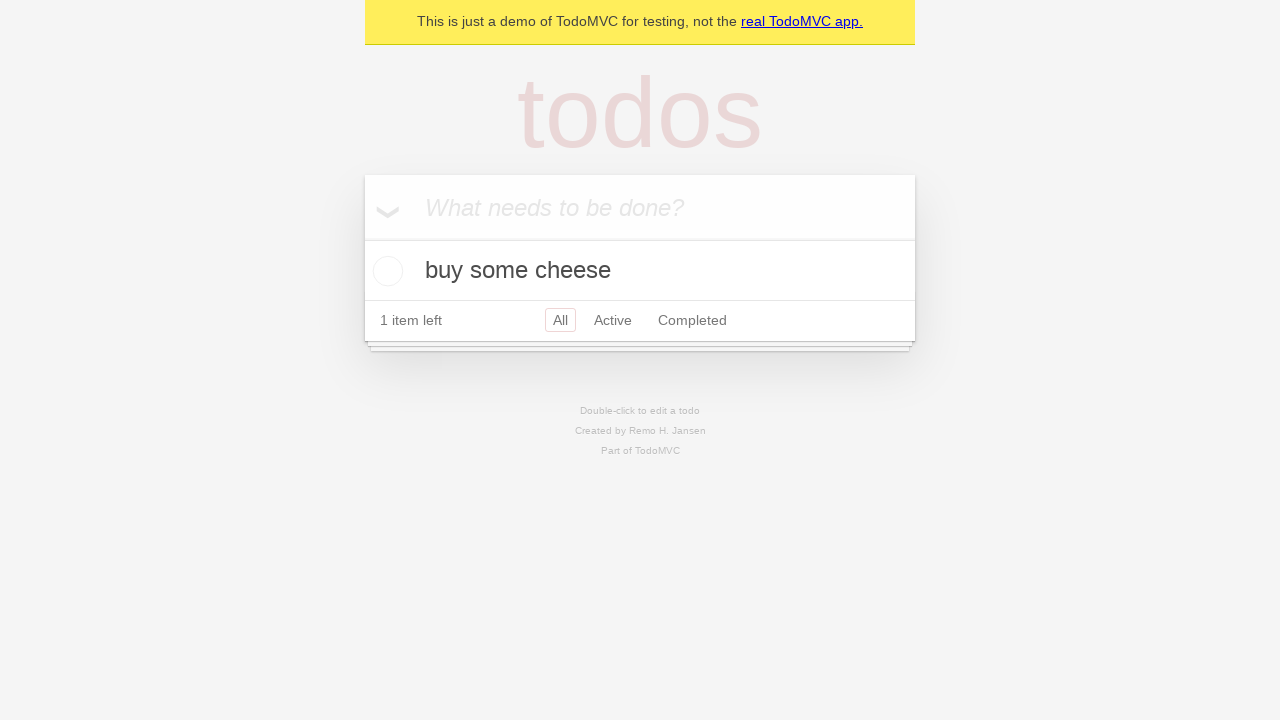

Filled input field with 'feed the cat' on internal:attr=[placeholder="What needs to be done?"i]
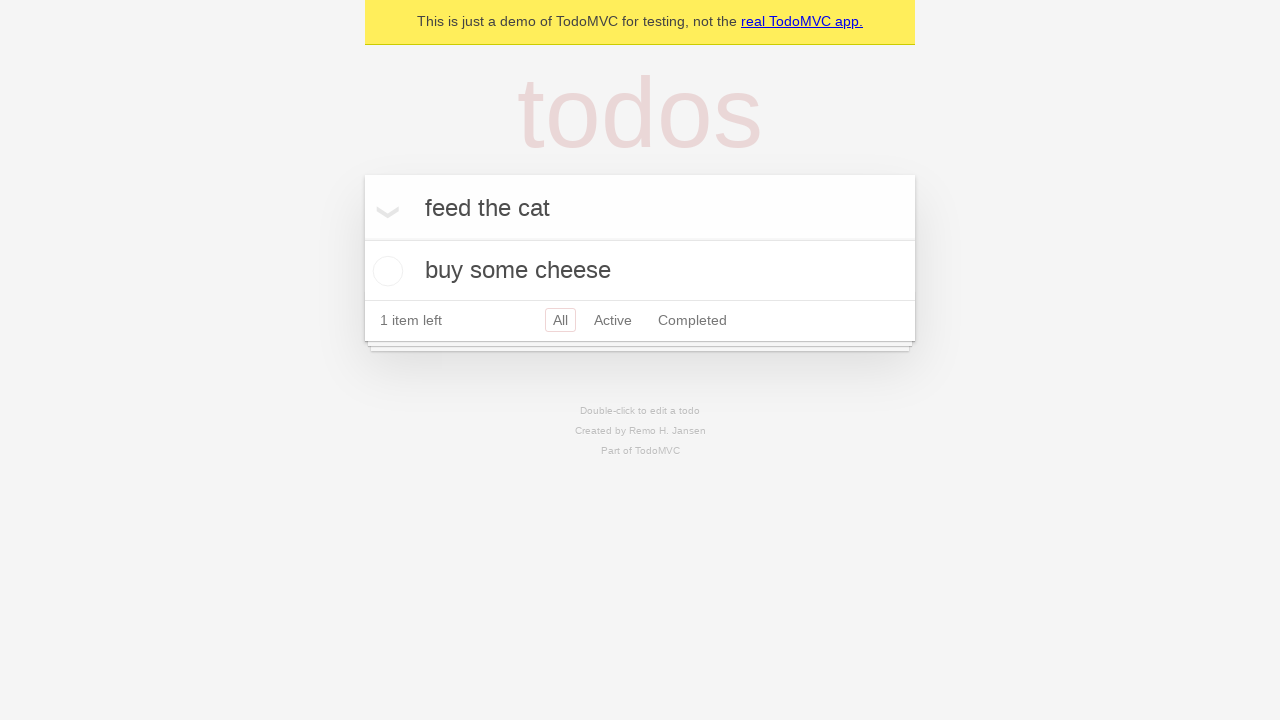

Pressed Enter to add second todo item on internal:attr=[placeholder="What needs to be done?"i]
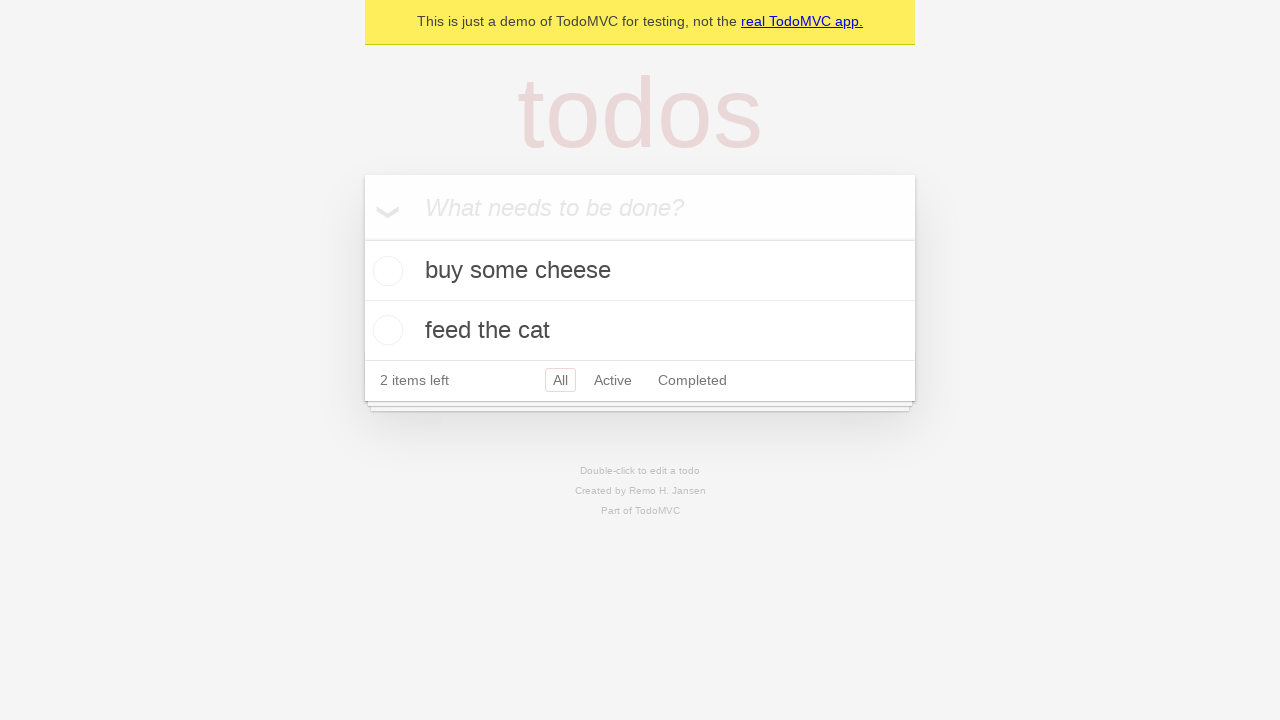

Filled input field with 'book a doctors appointment' on internal:attr=[placeholder="What needs to be done?"i]
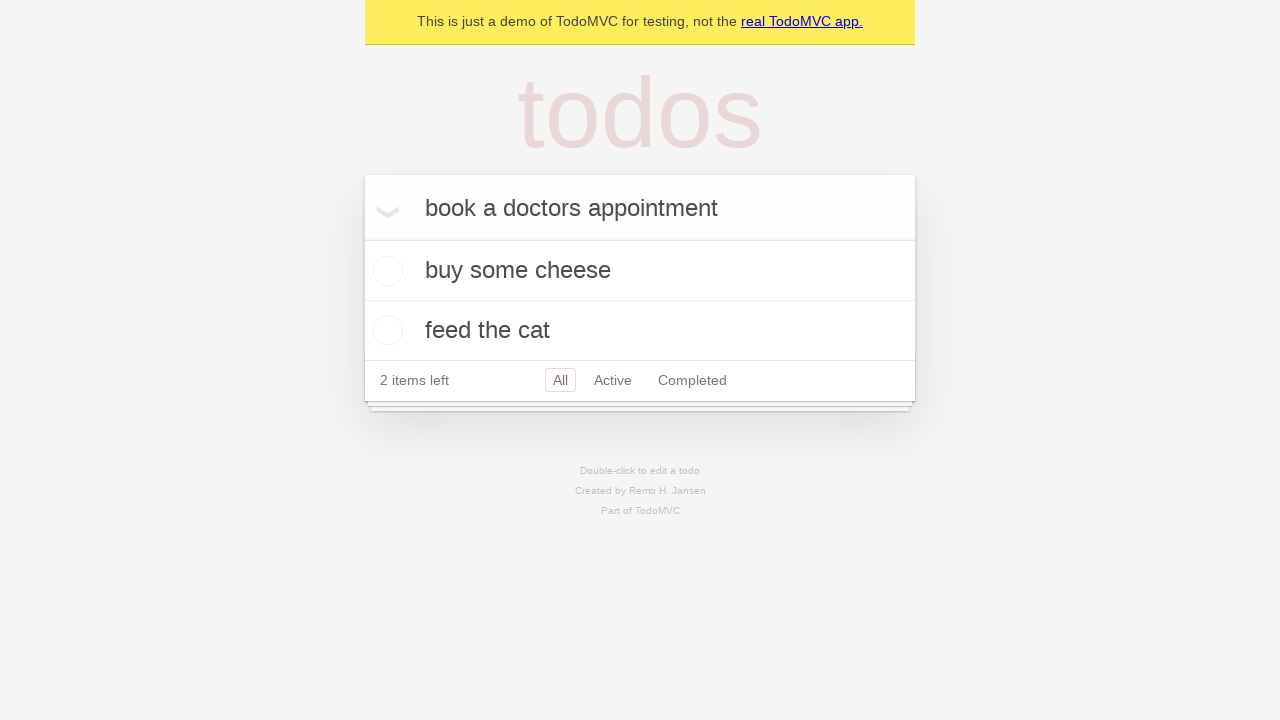

Pressed Enter to add third todo item on internal:attr=[placeholder="What needs to be done?"i]
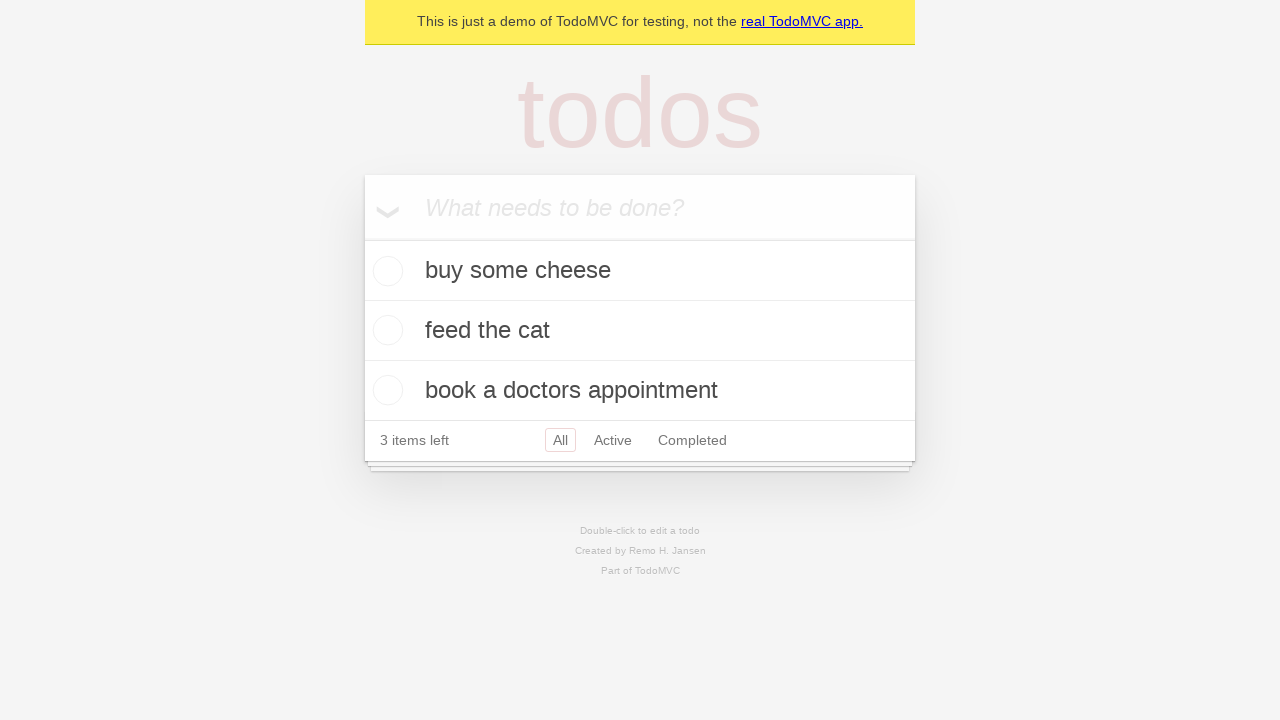

Checked the first todo item as completed at (385, 271) on .todo-list li .toggle >> nth=0
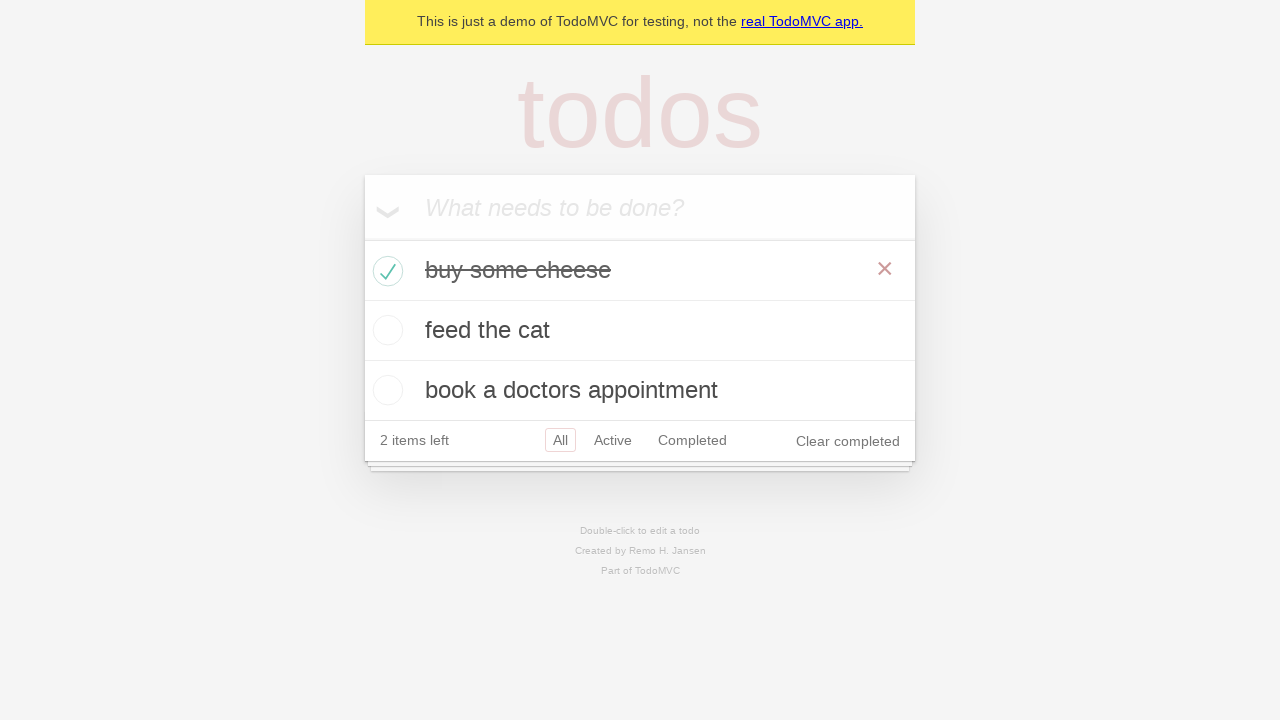

Clicked 'Clear completed' button to remove completed items at (848, 441) on internal:role=button[name="Clear completed"i]
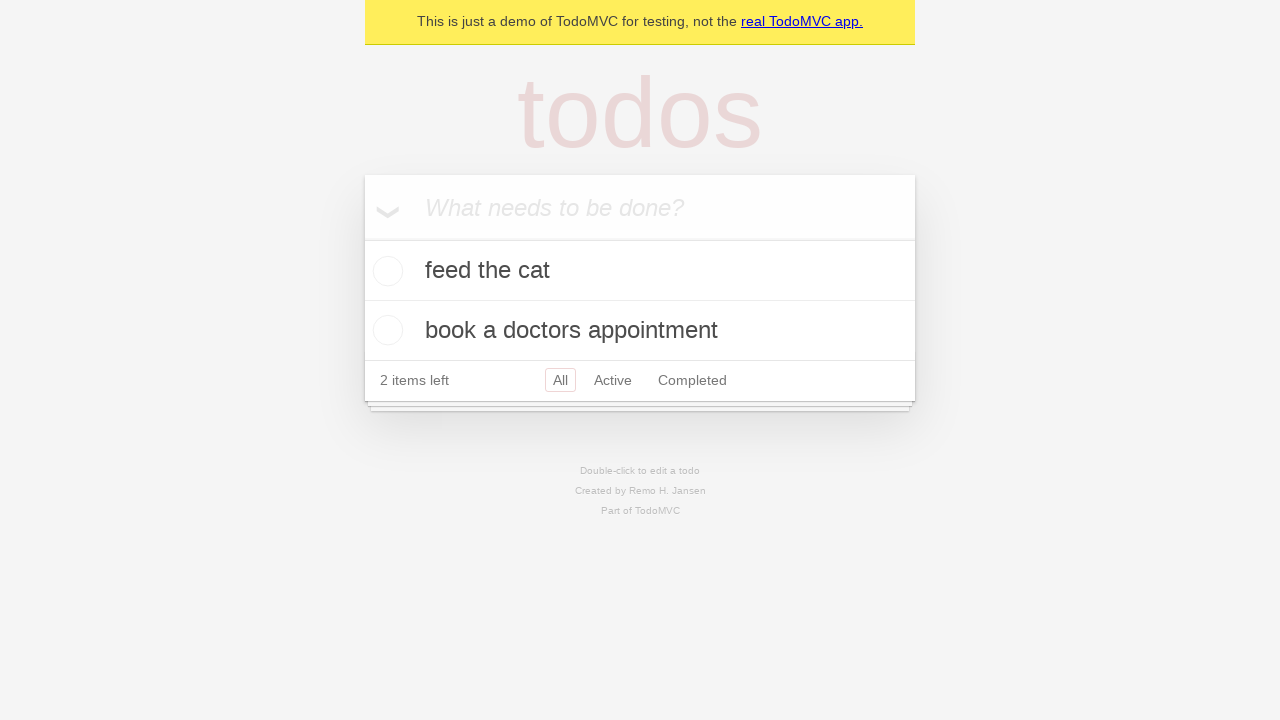

Verified that 'Clear completed' button is hidden when no items are completed
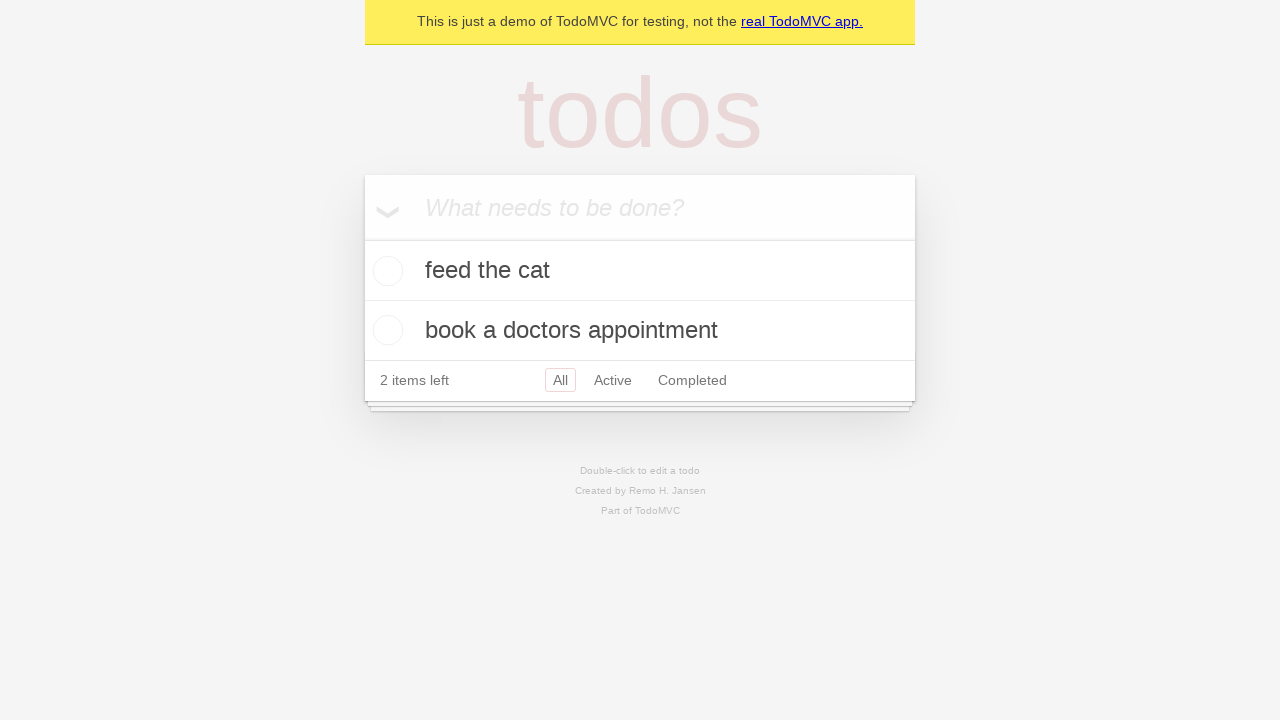

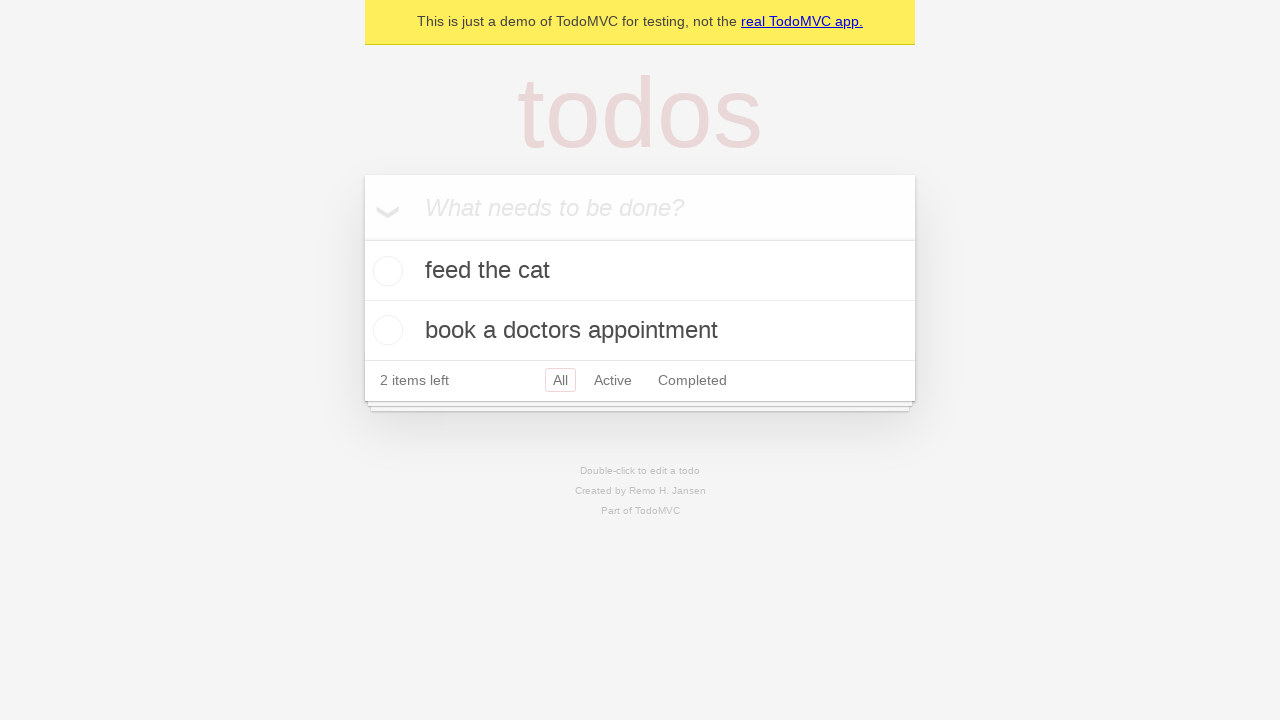